Navigates to DemoBlaze store and verifies that product listings with names and prices are displayed on the page

Starting URL: https://www.demoblaze.com

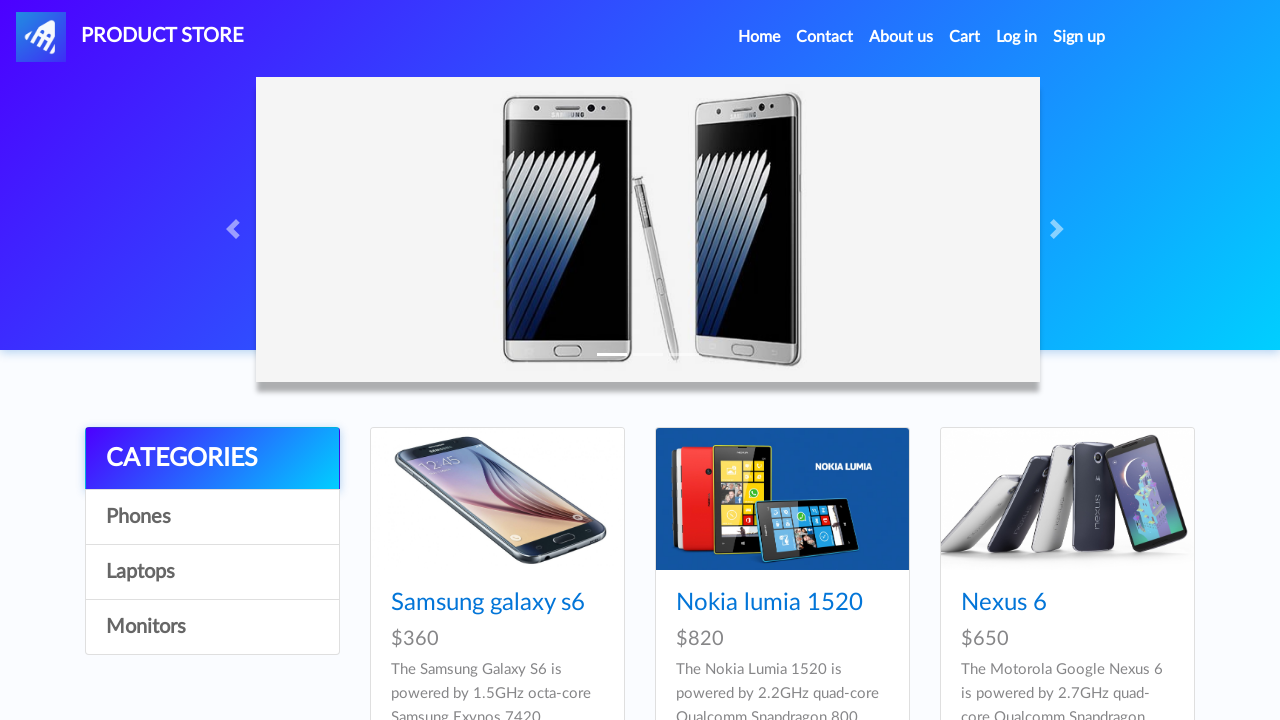

Navigated to DemoBlaze store home page
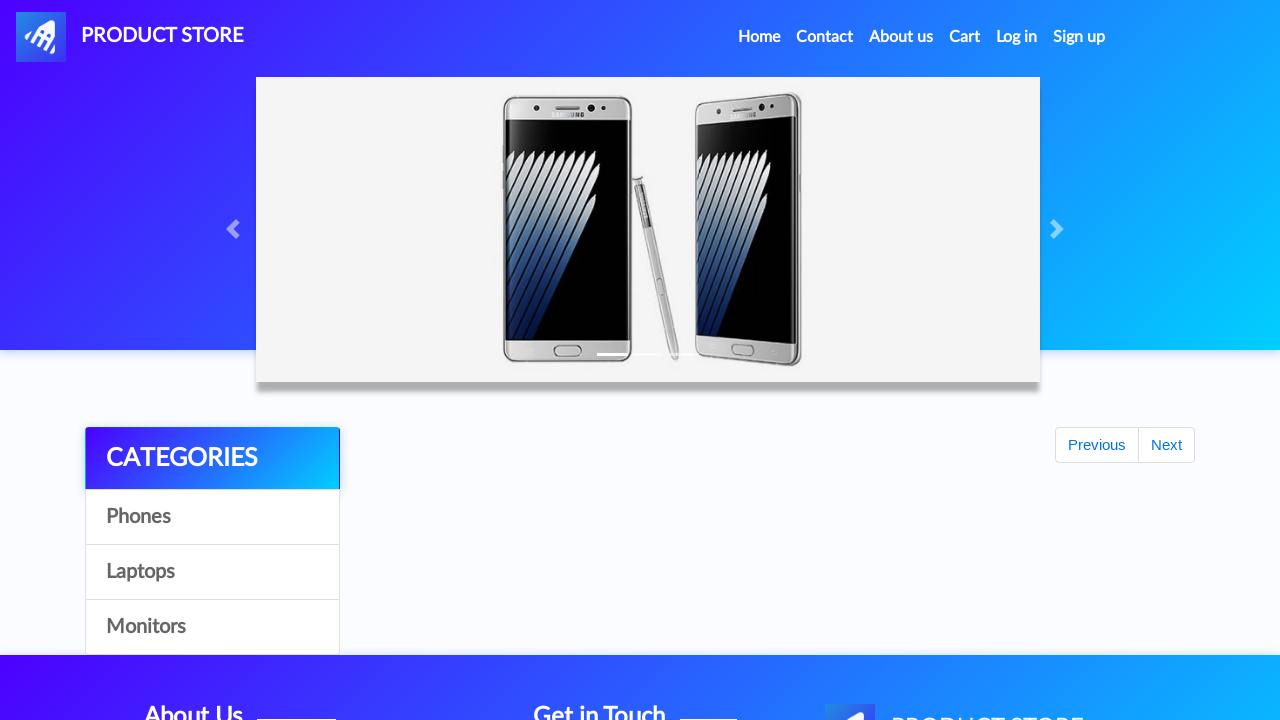

Product name listings loaded
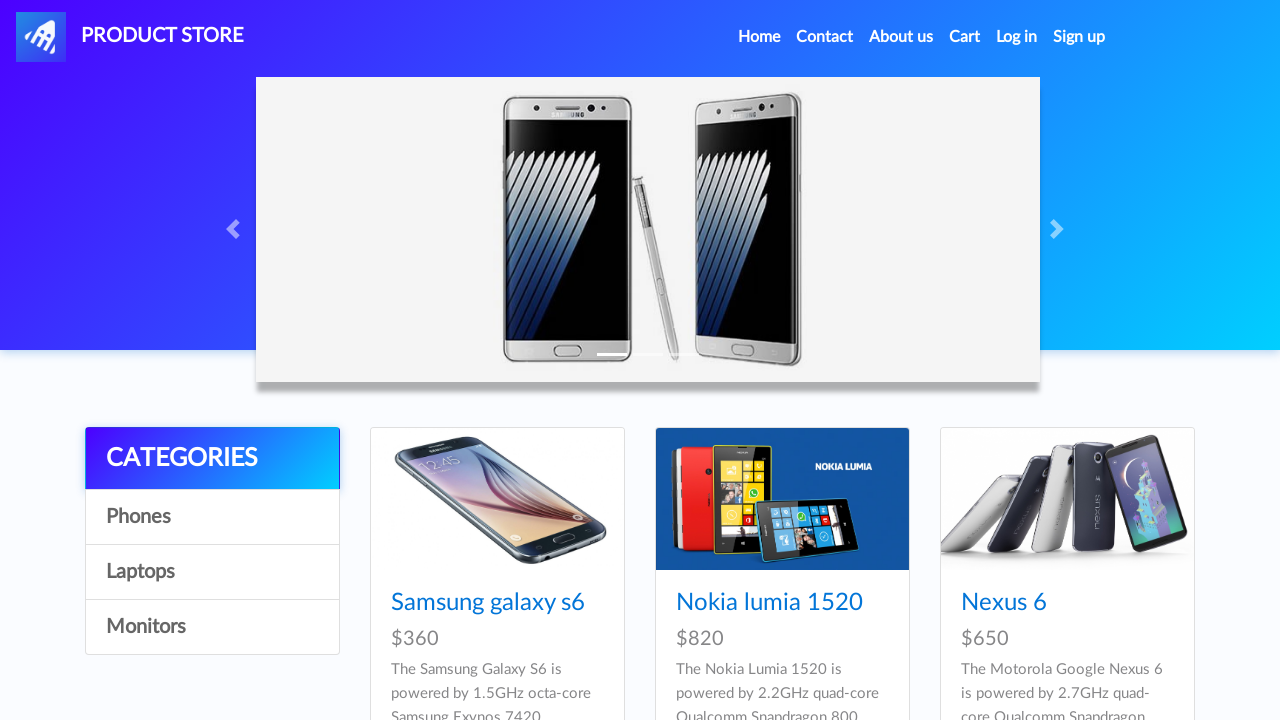

Product price listings loaded
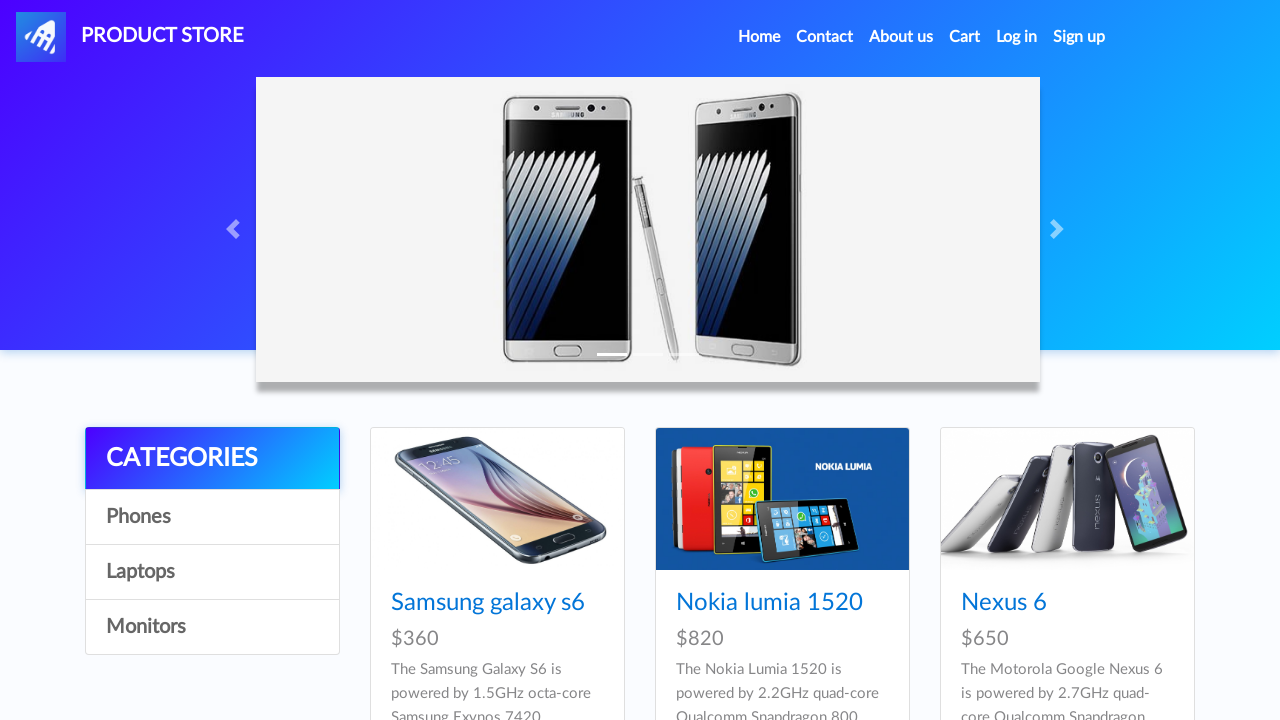

Retrieved all product name elements
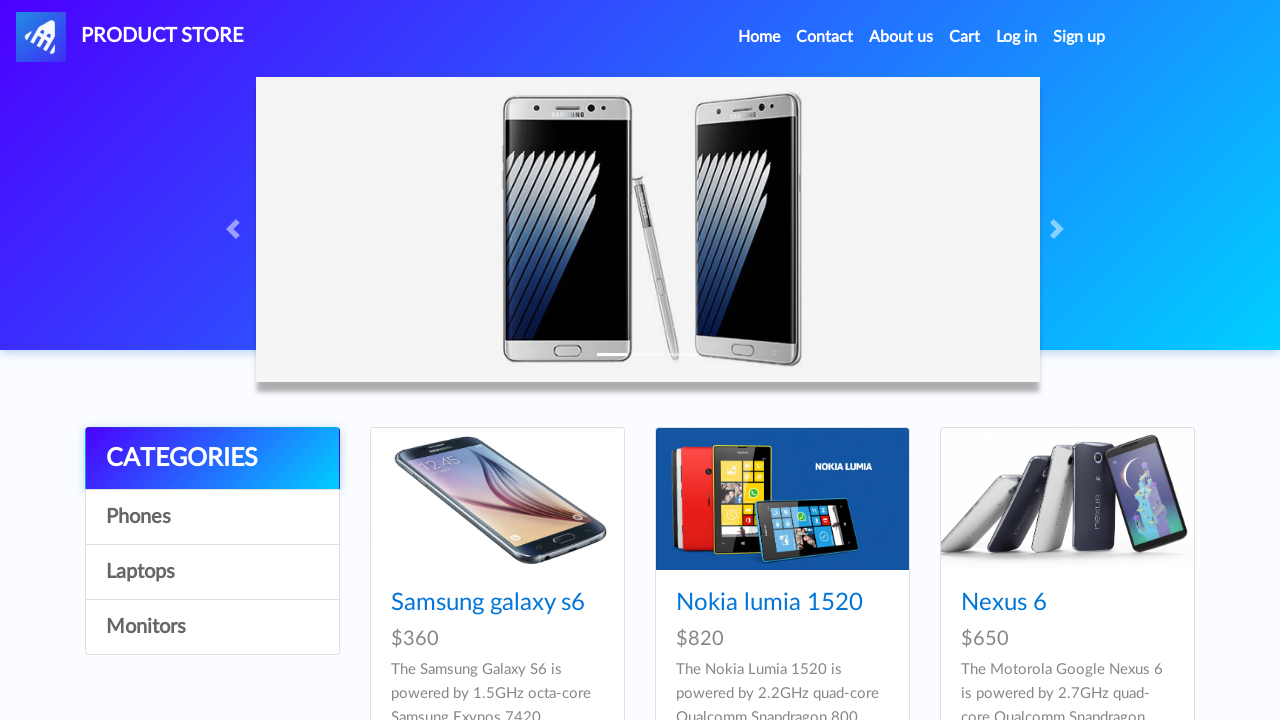

Retrieved all product price elements
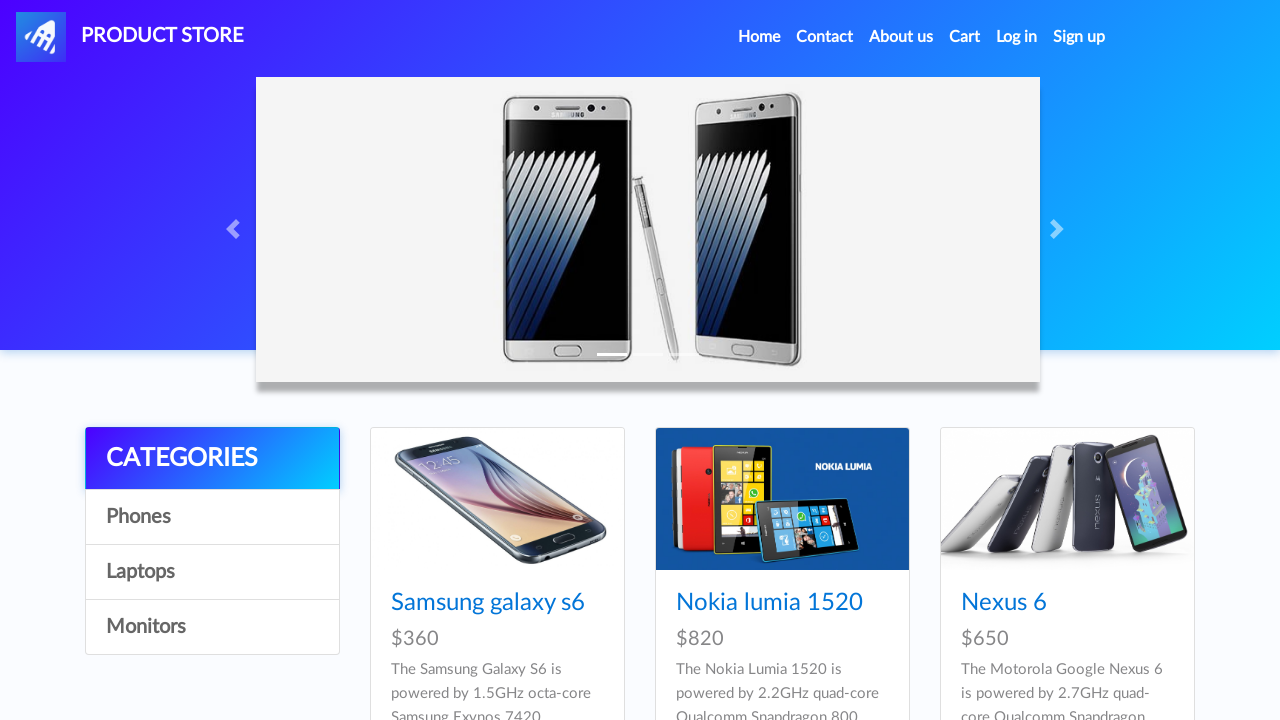

Verified product listings exist: 9 products found
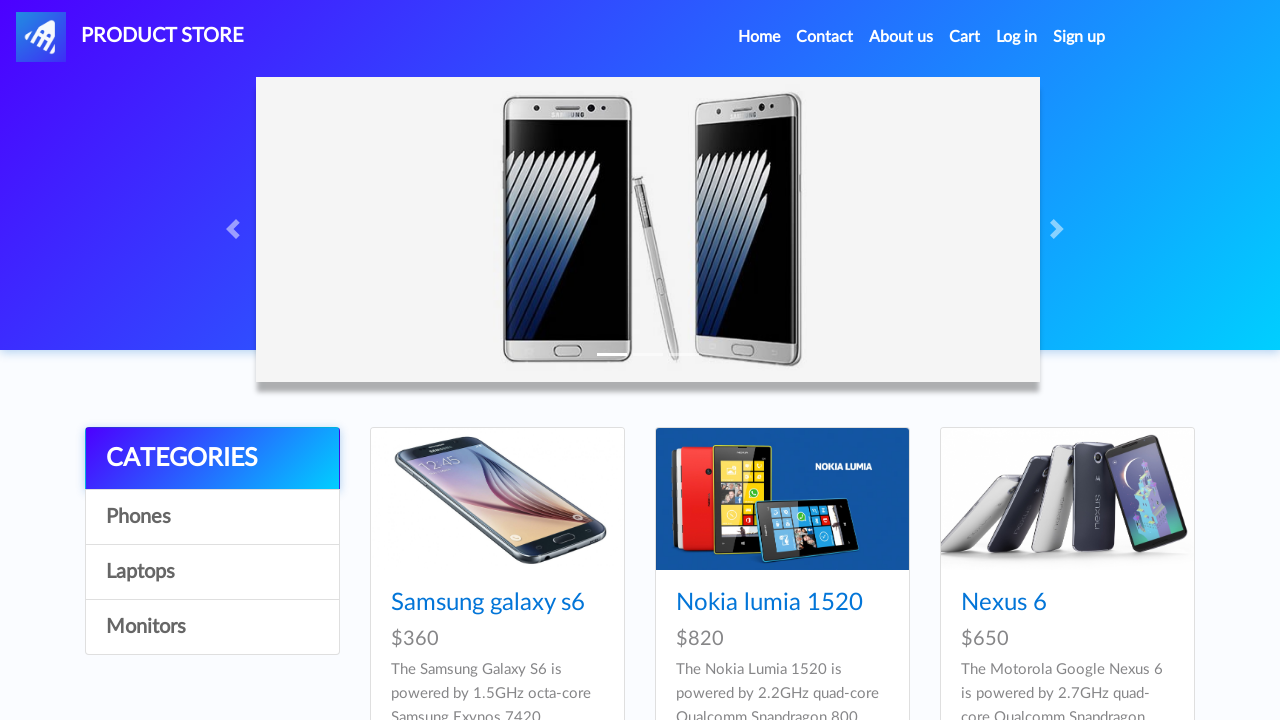

Verified product prices exist: 9 prices found
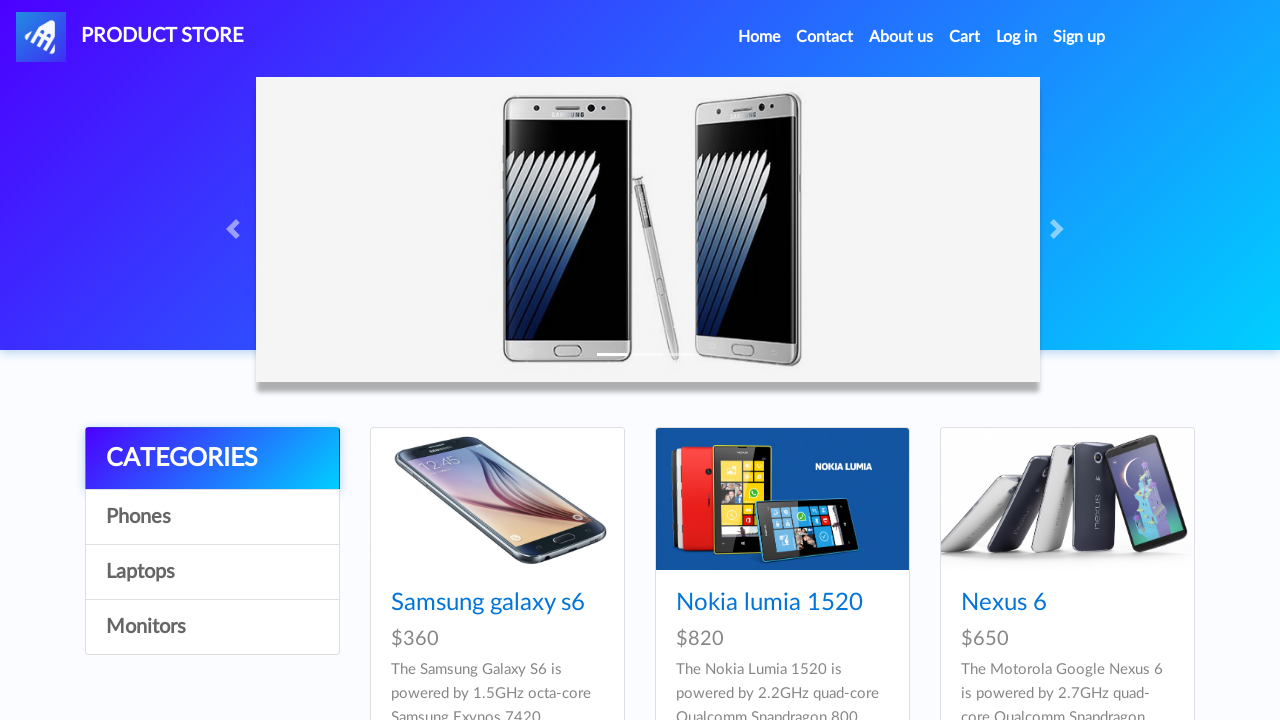

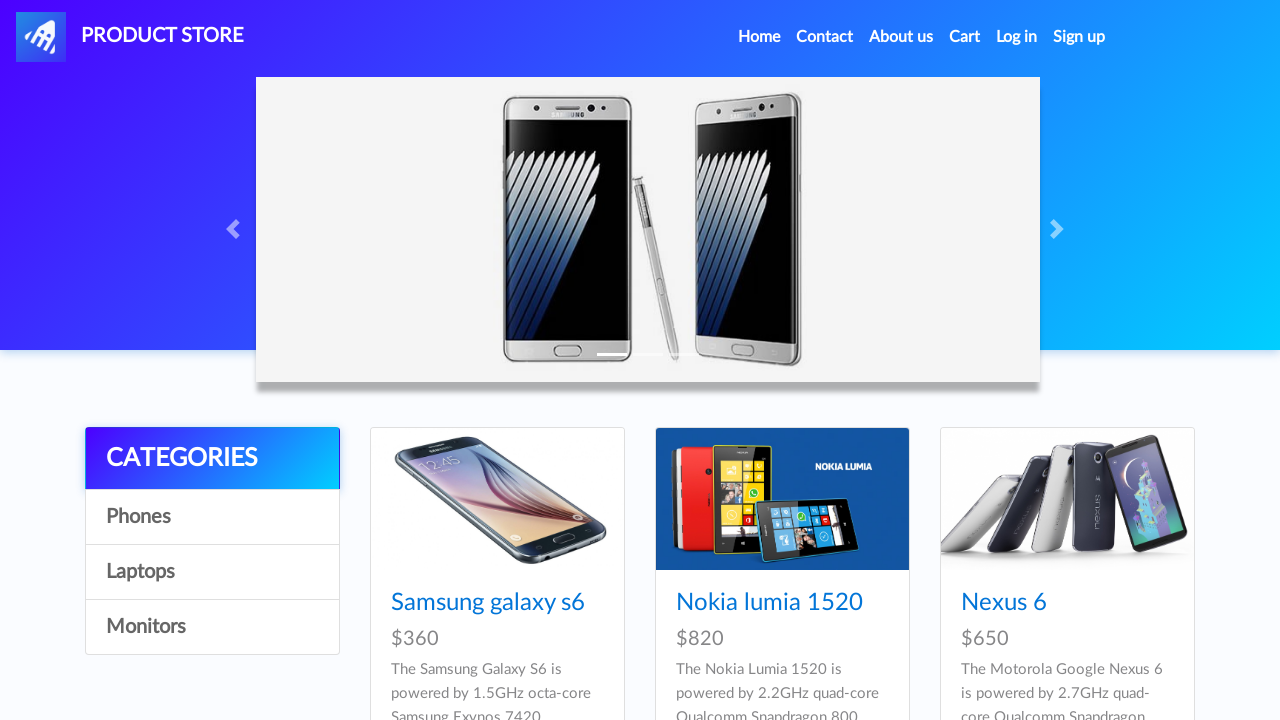